Tests selecting a dynamically calculated date (day after tomorrow) from the date picker and verifies the input field displays the correct formatted date.

Starting URL: https://demoqa.com/date-picker

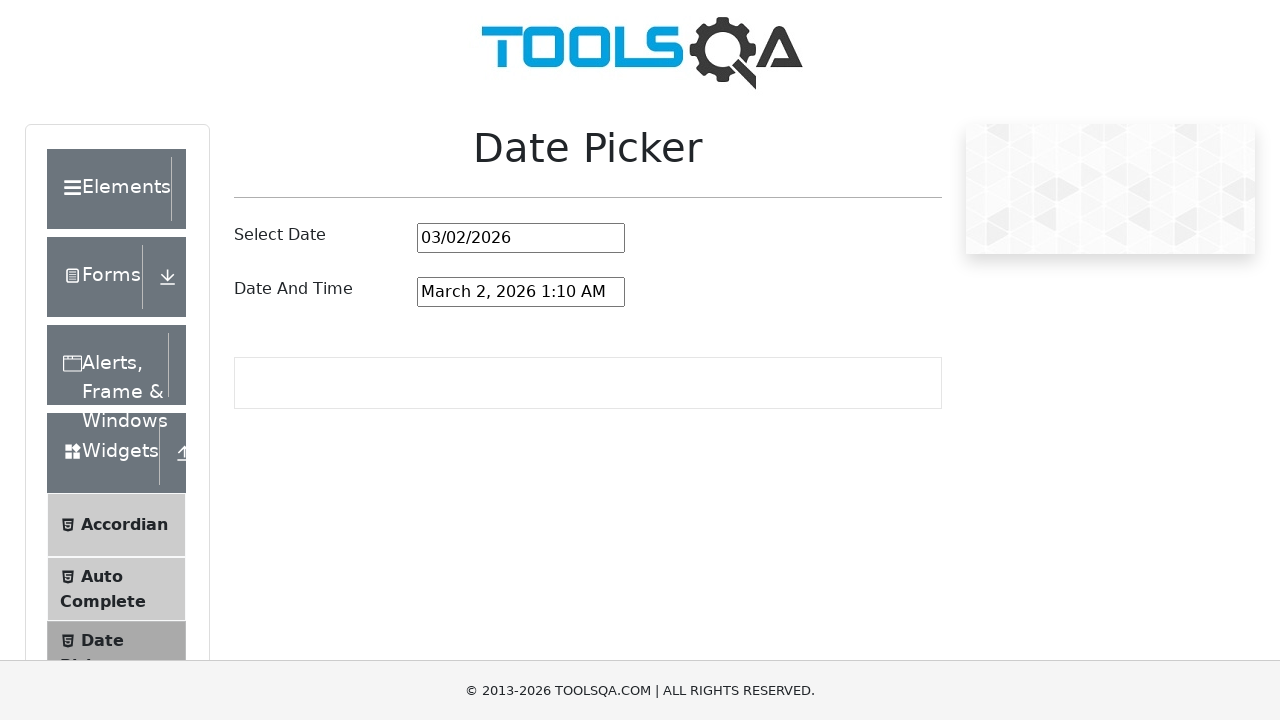

Clicked on date picker input to open it at (521, 238) on #datePickerMonthYearInput
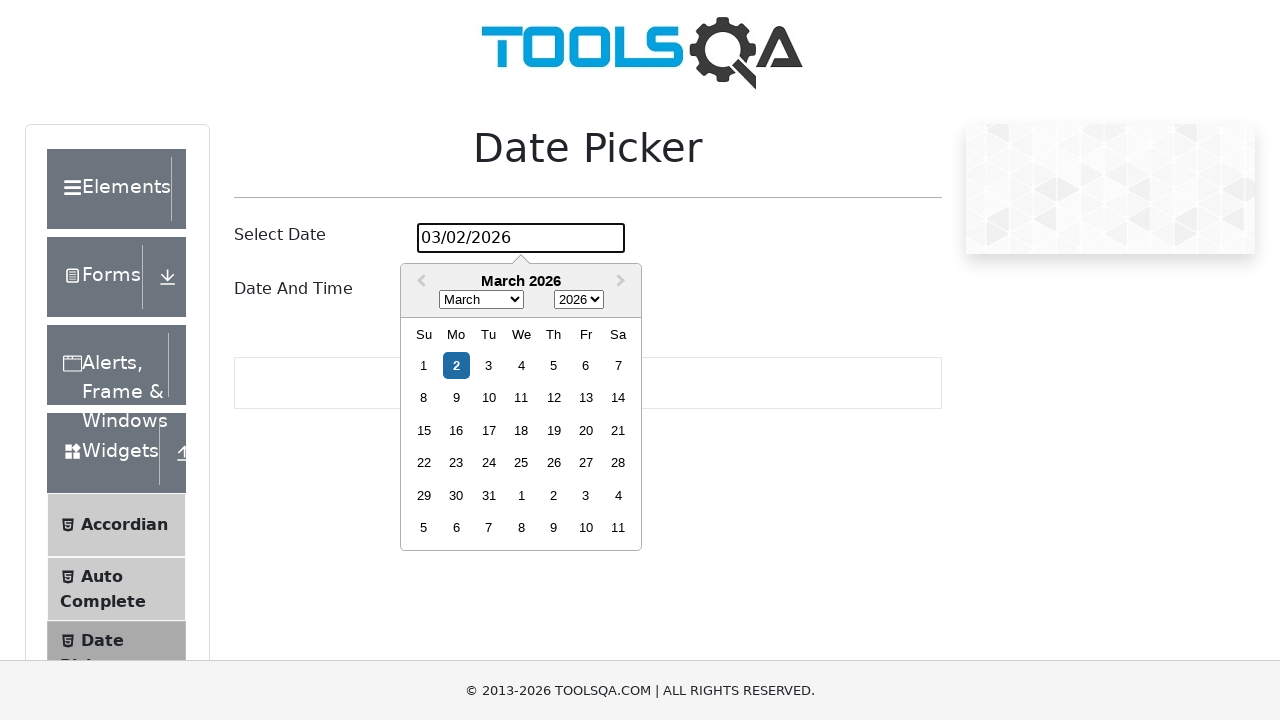

Calculated day after tomorrow: March 4, 2026
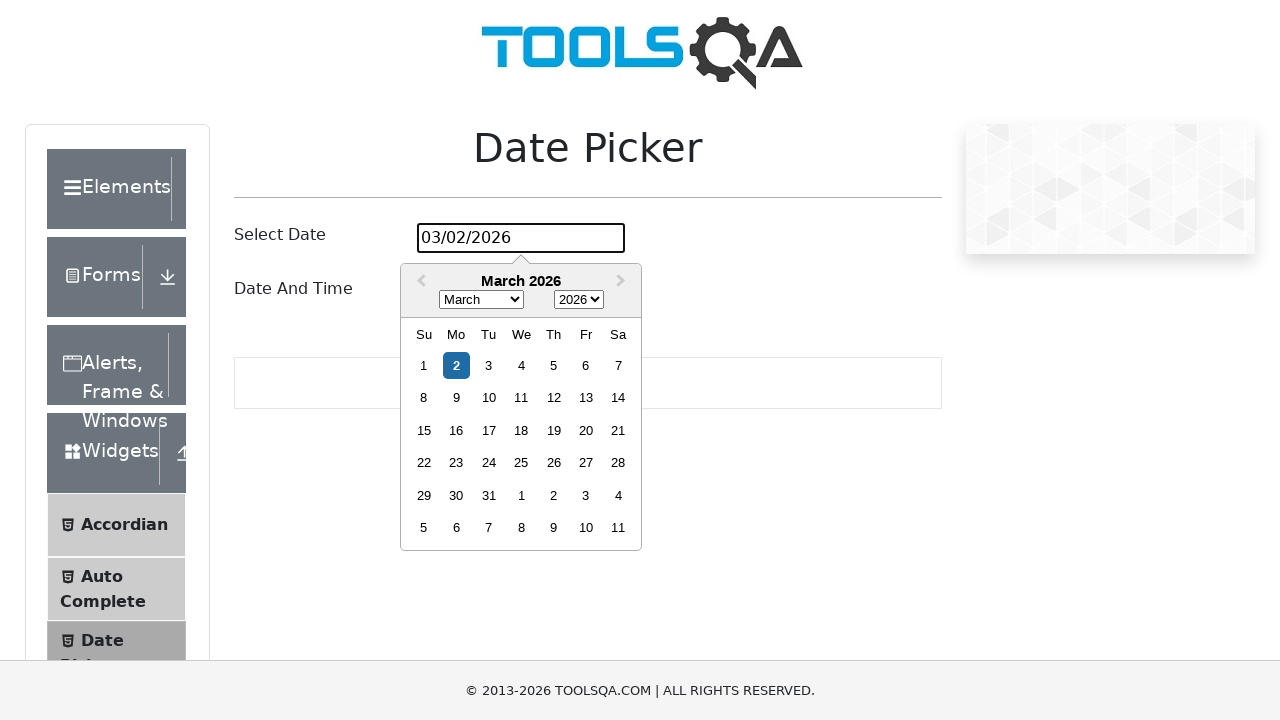

Built date picker locator for March 4
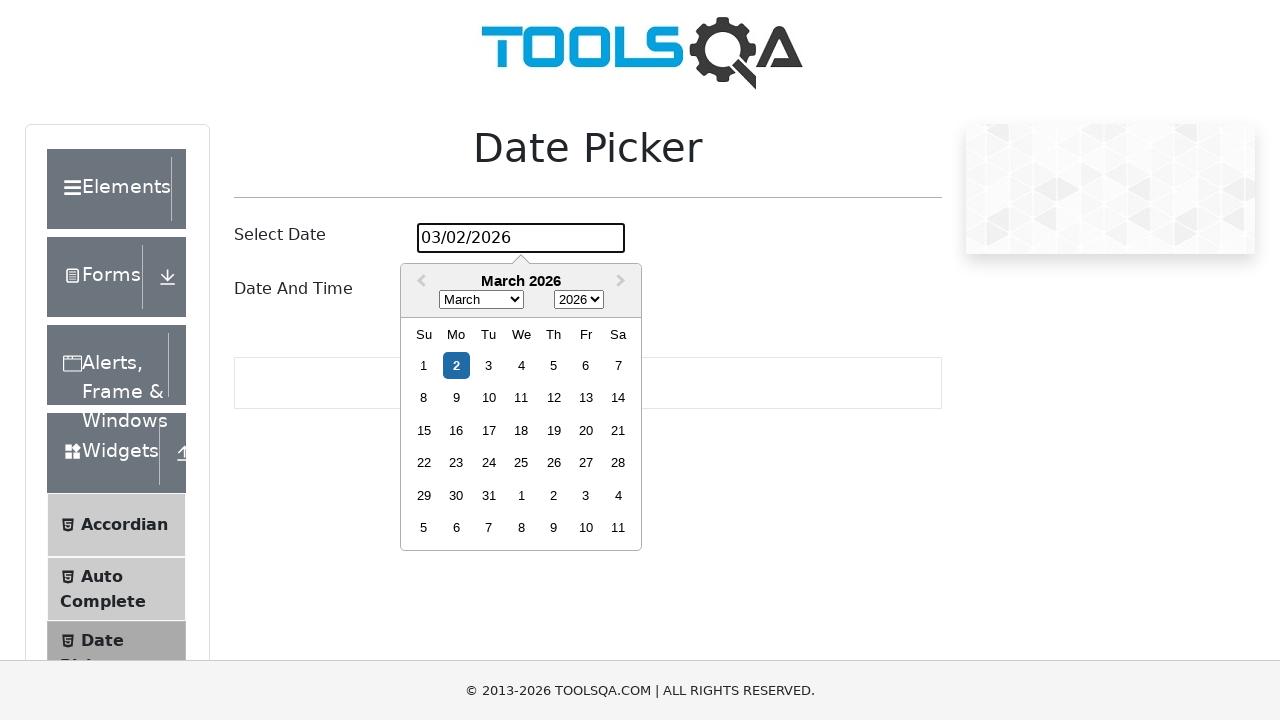

Clicked on date March 4 in the date picker at (521, 365) on [aria-label*="March 4"]
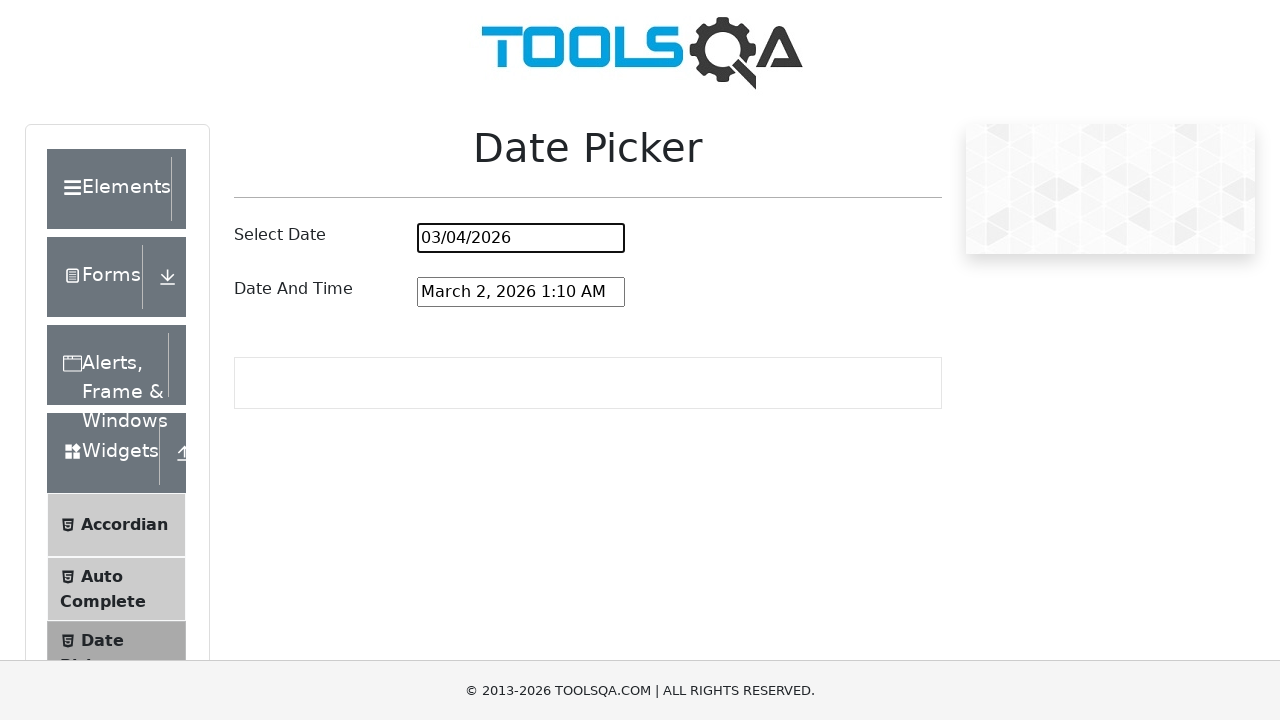

Verified date input field displays correct value: 03/04/2026
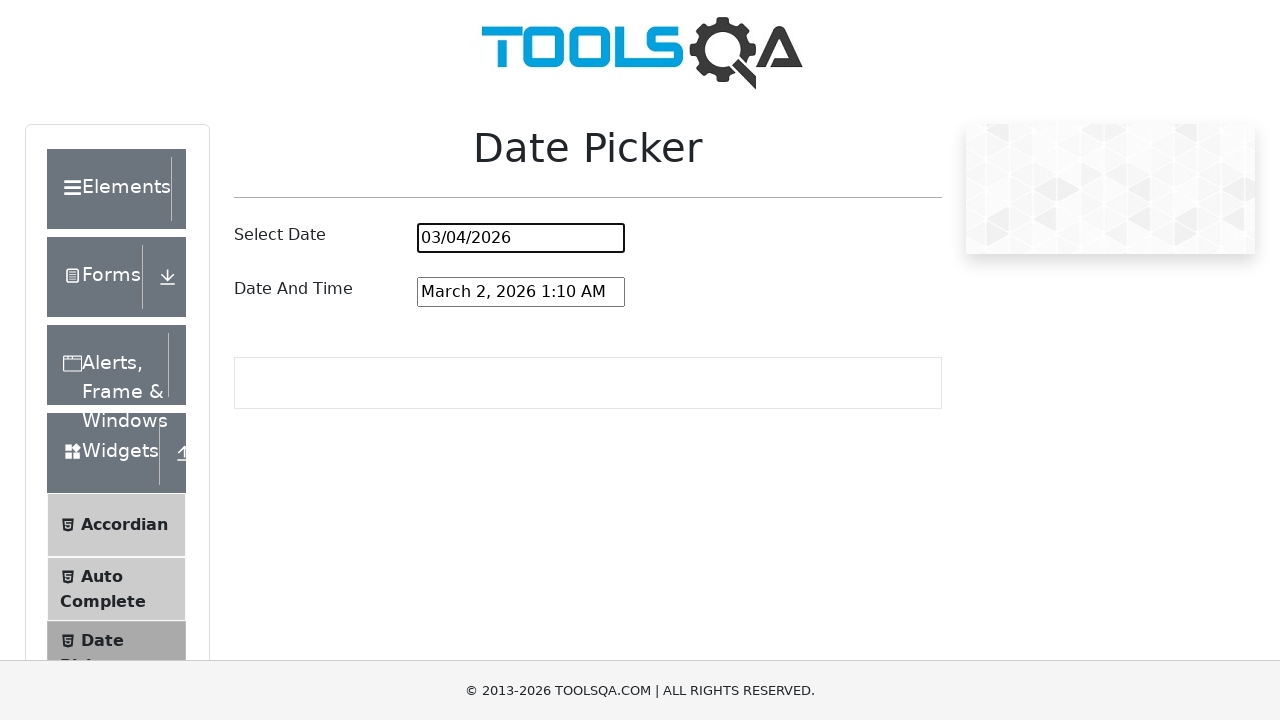

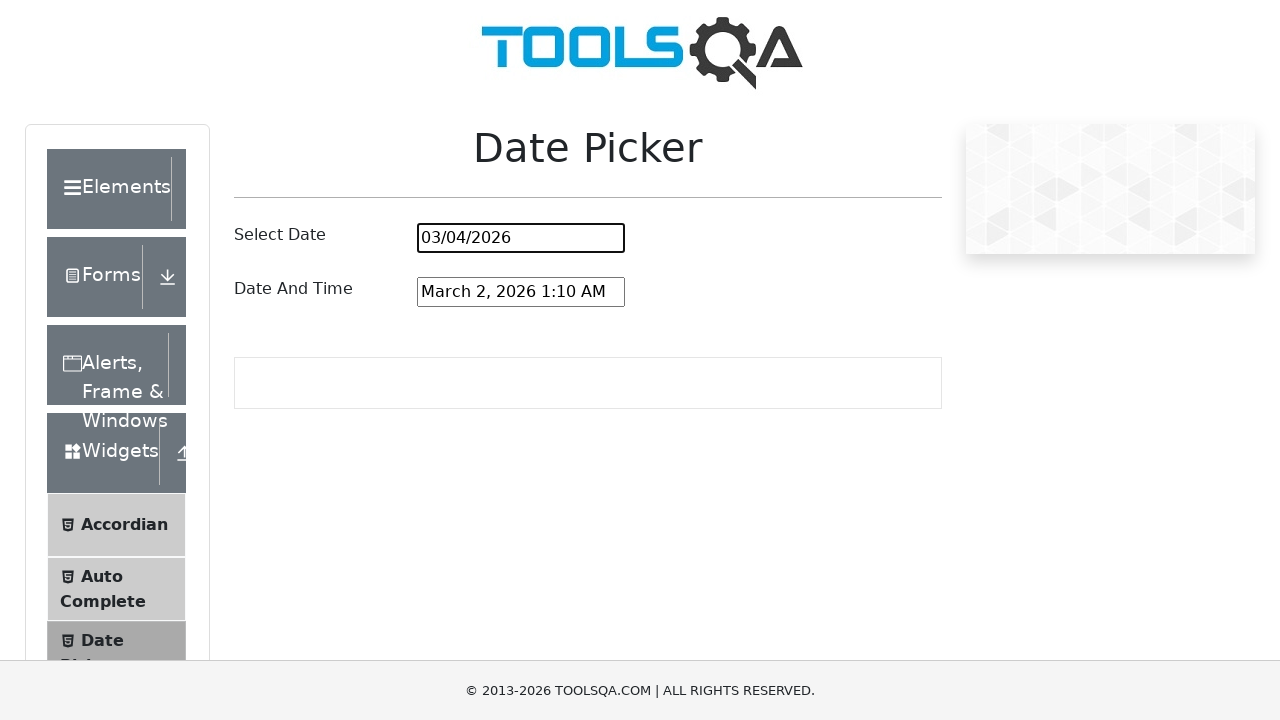